Tests navigation by clicking the "Get started" link and verifying the URL changes to the intro page

Starting URL: https://playwright.dev/

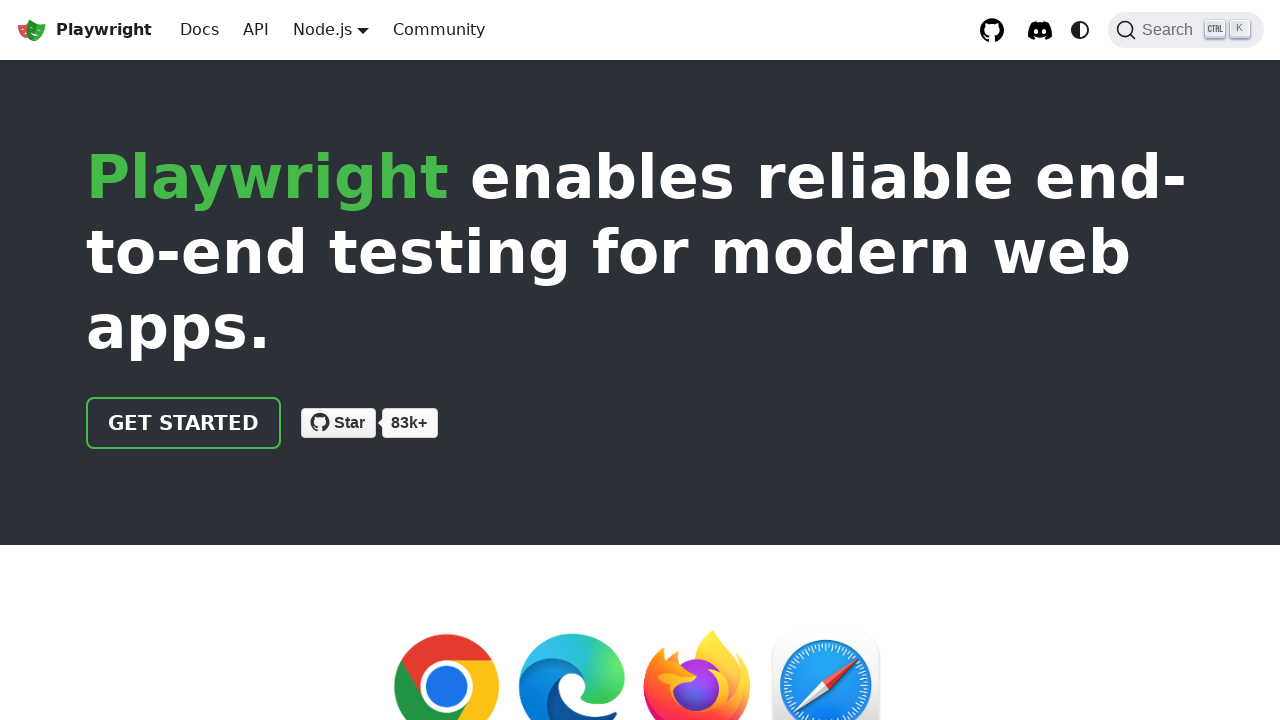

Navigated to https://playwright.dev/
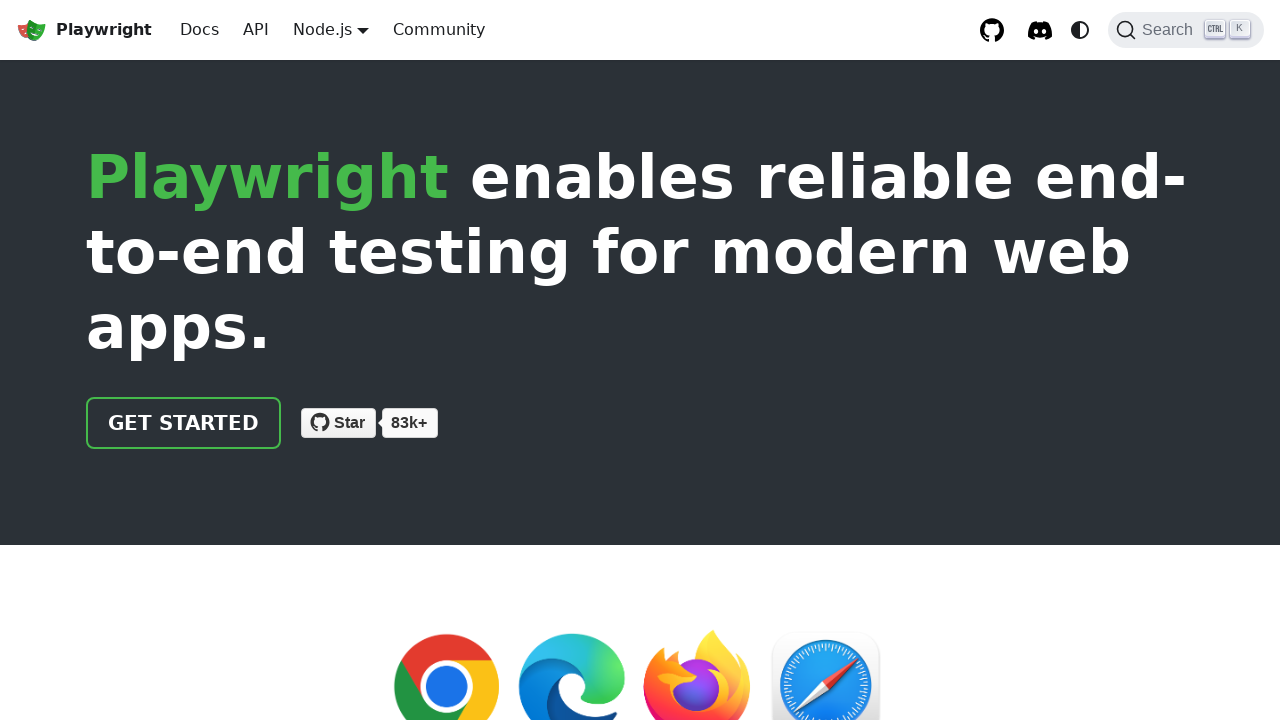

Verified response status is 200
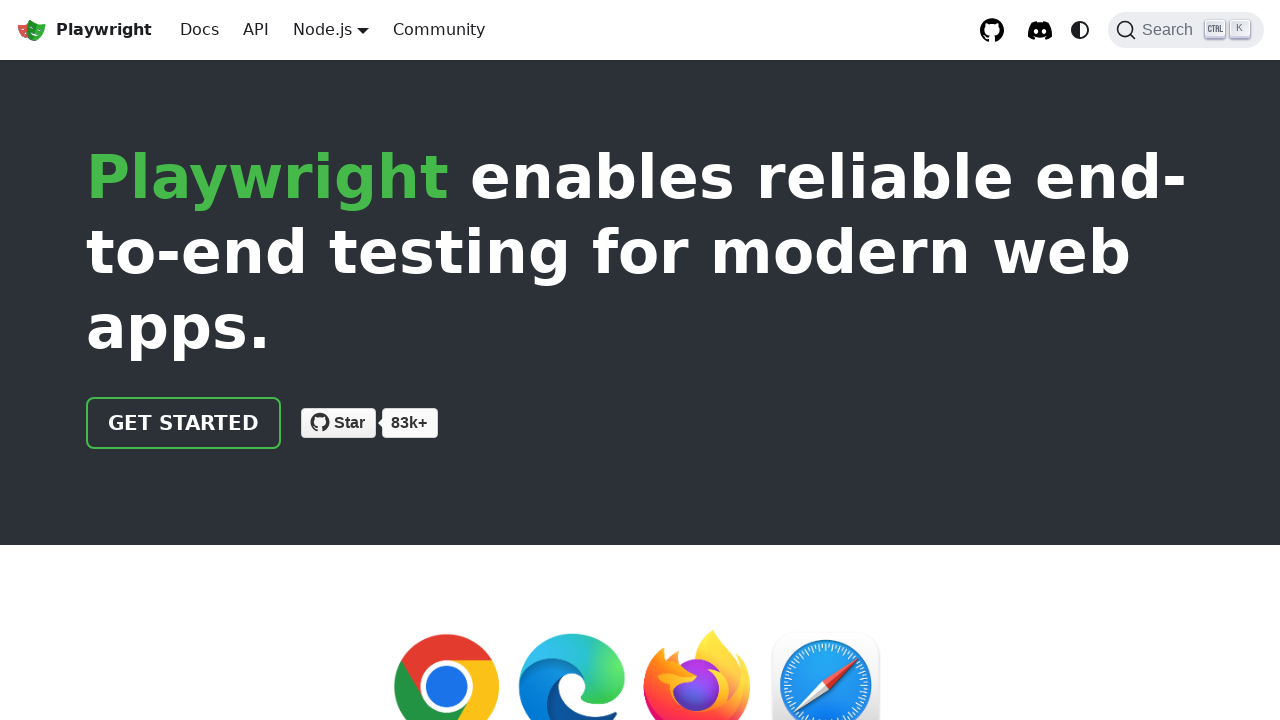

Clicked the 'Get started' link at (184, 423) on internal:role=link[name="Get started"i]
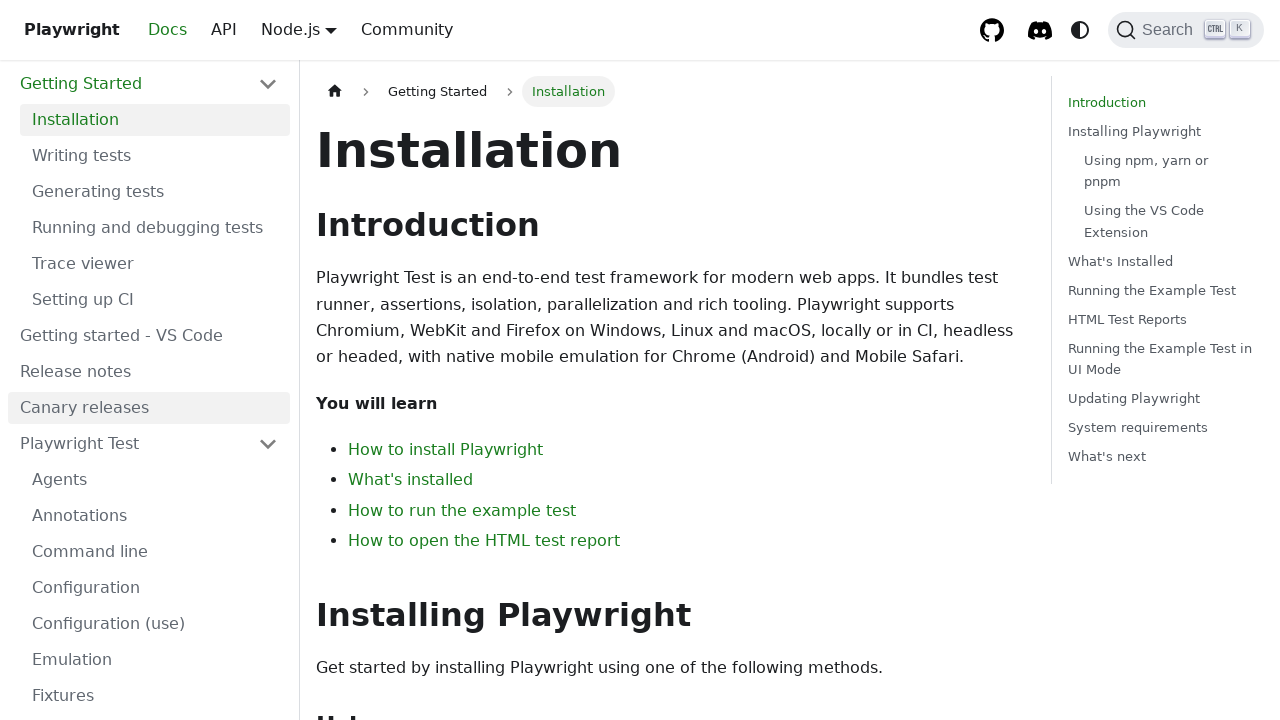

Verified URL changed to intro page
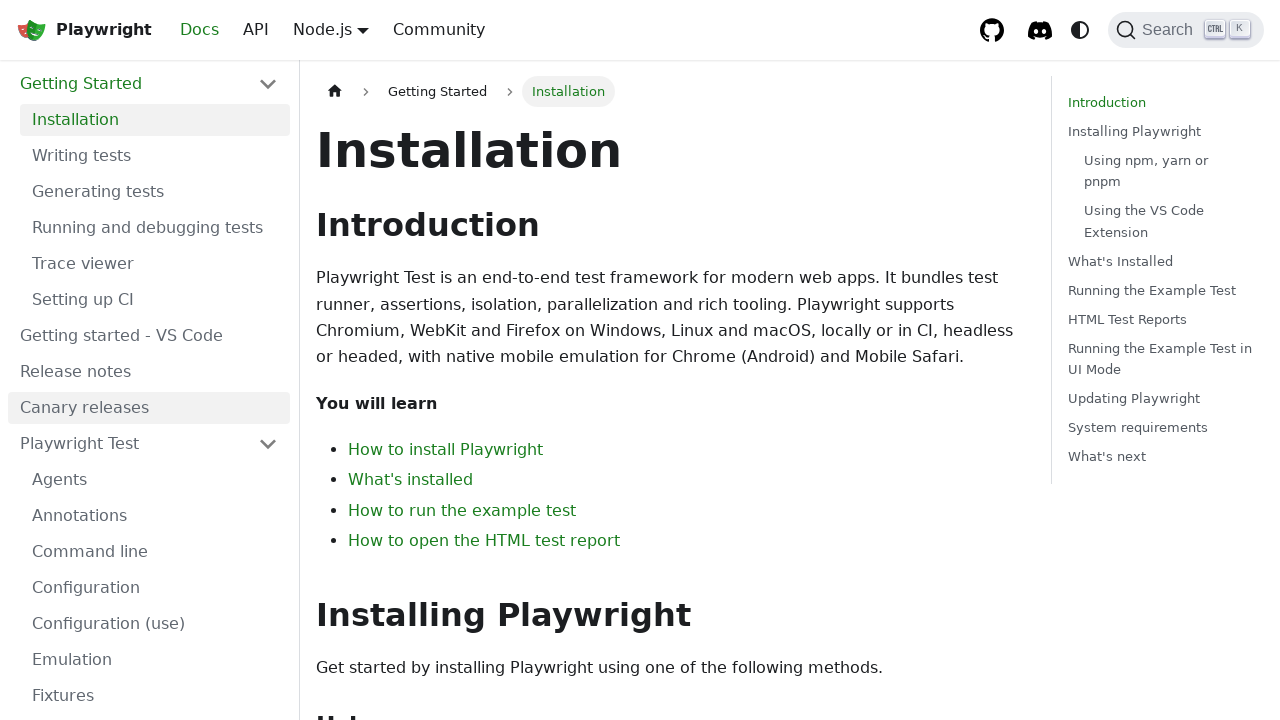

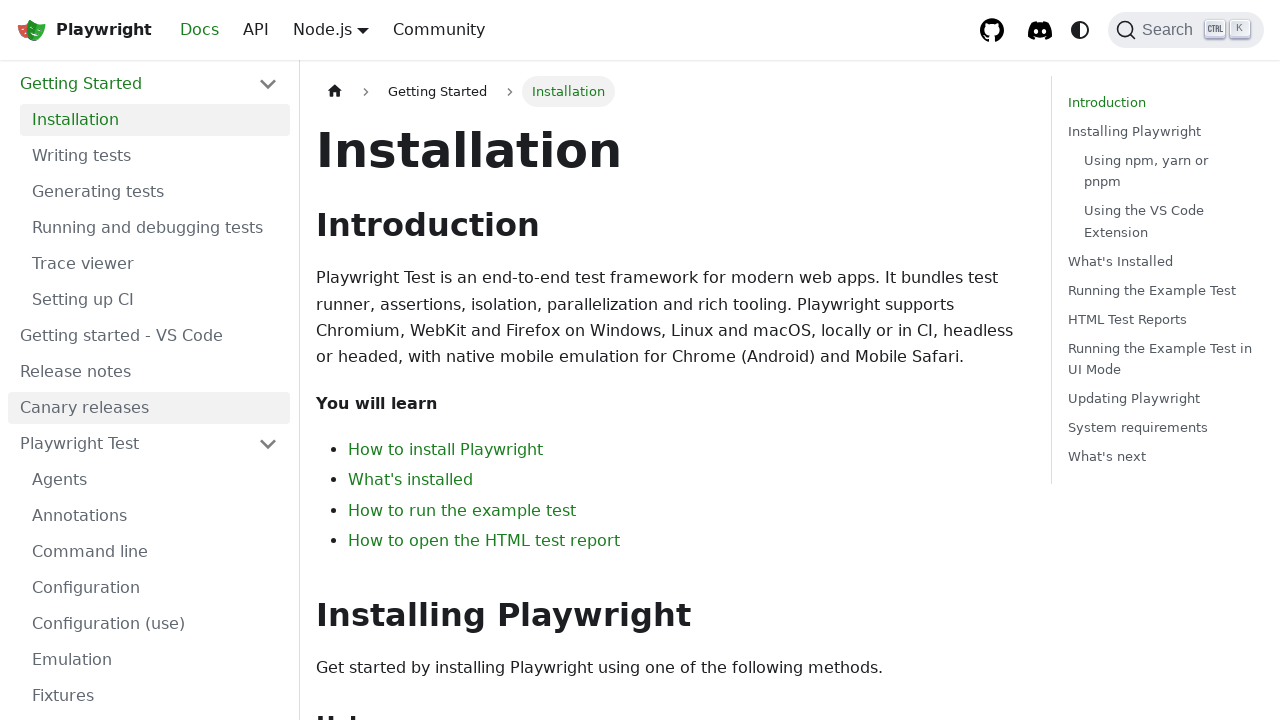